Tests sorting functionality on a table by clicking the sort button for the first column and verifying the elements are displayed

Starting URL: https://rahulshettyacademy.com/seleniumPractise/#/offers

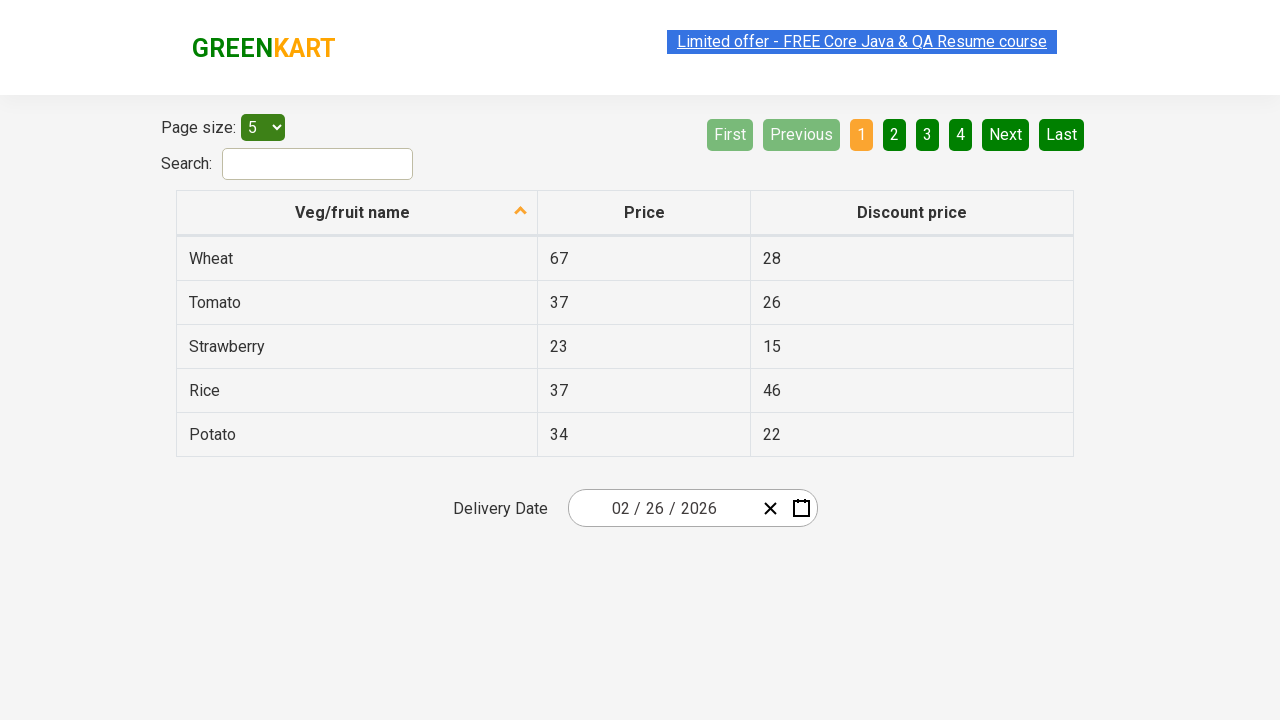

Clicked sort button for first column in table at (353, 212) on #root > div > div > div > div > div > div > table > thead > tr > th:nth-child(1)
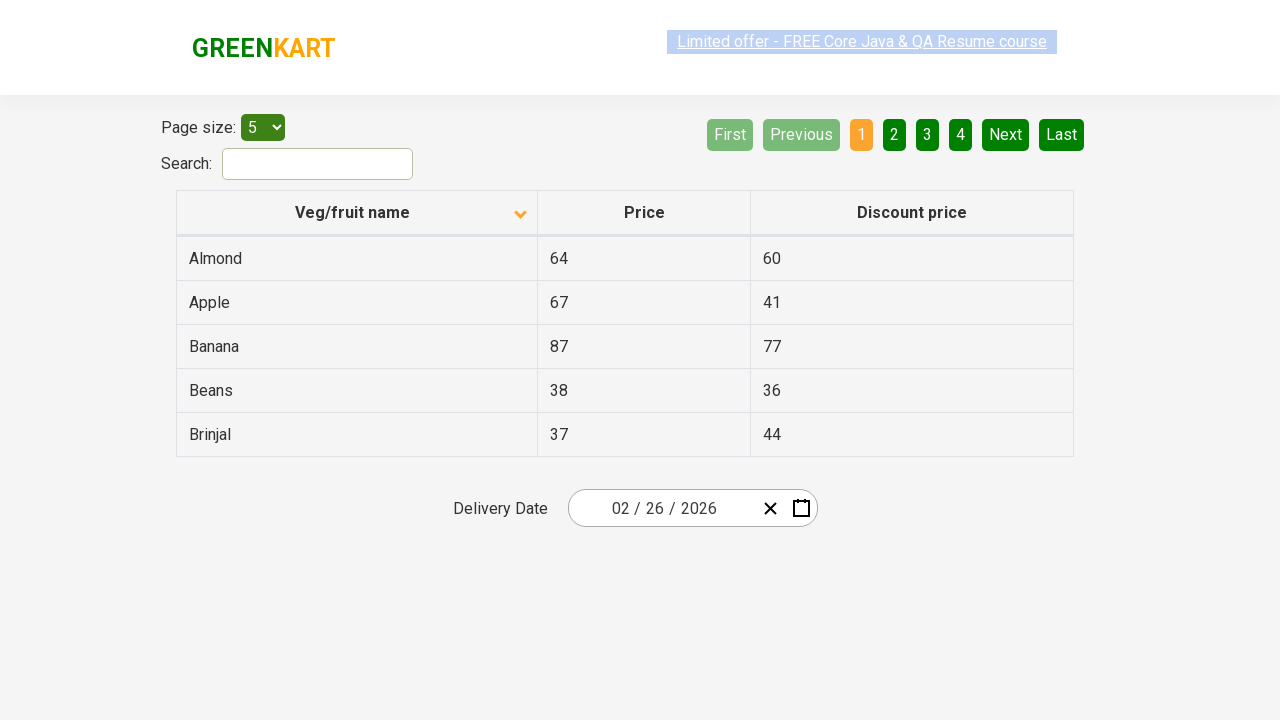

Table rows loaded after sorting
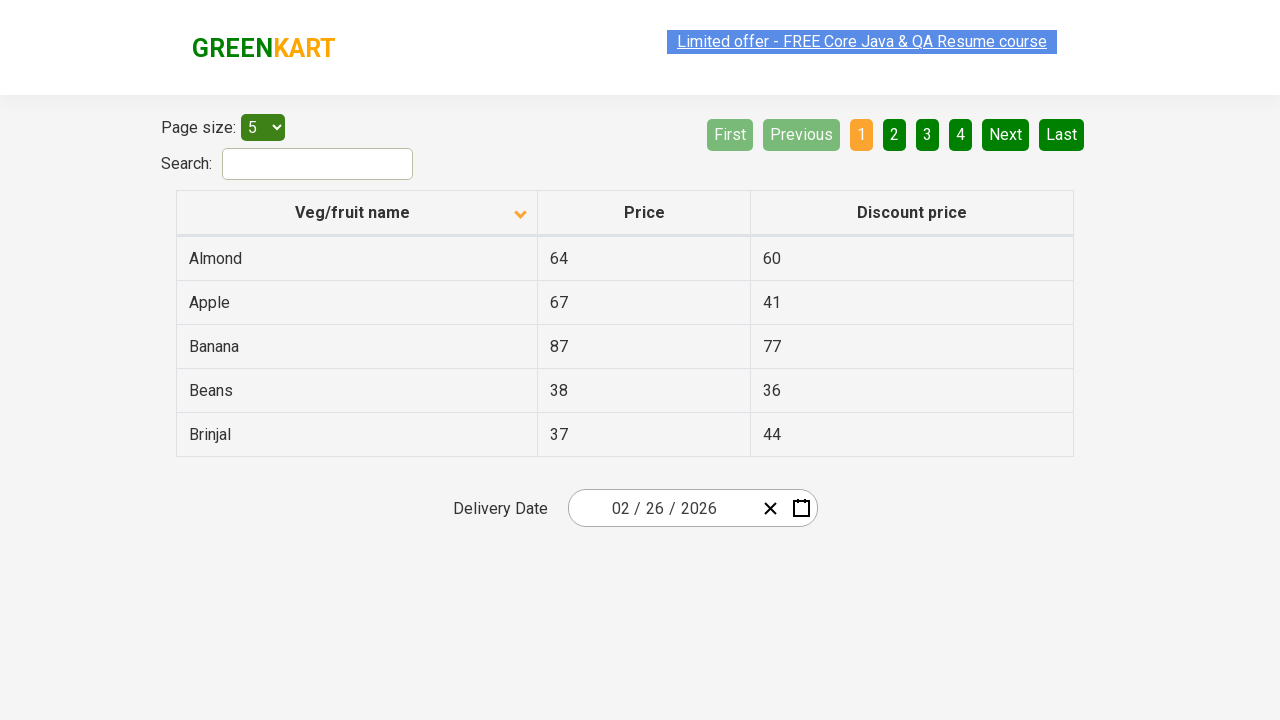

Retrieved 5 elements from first column
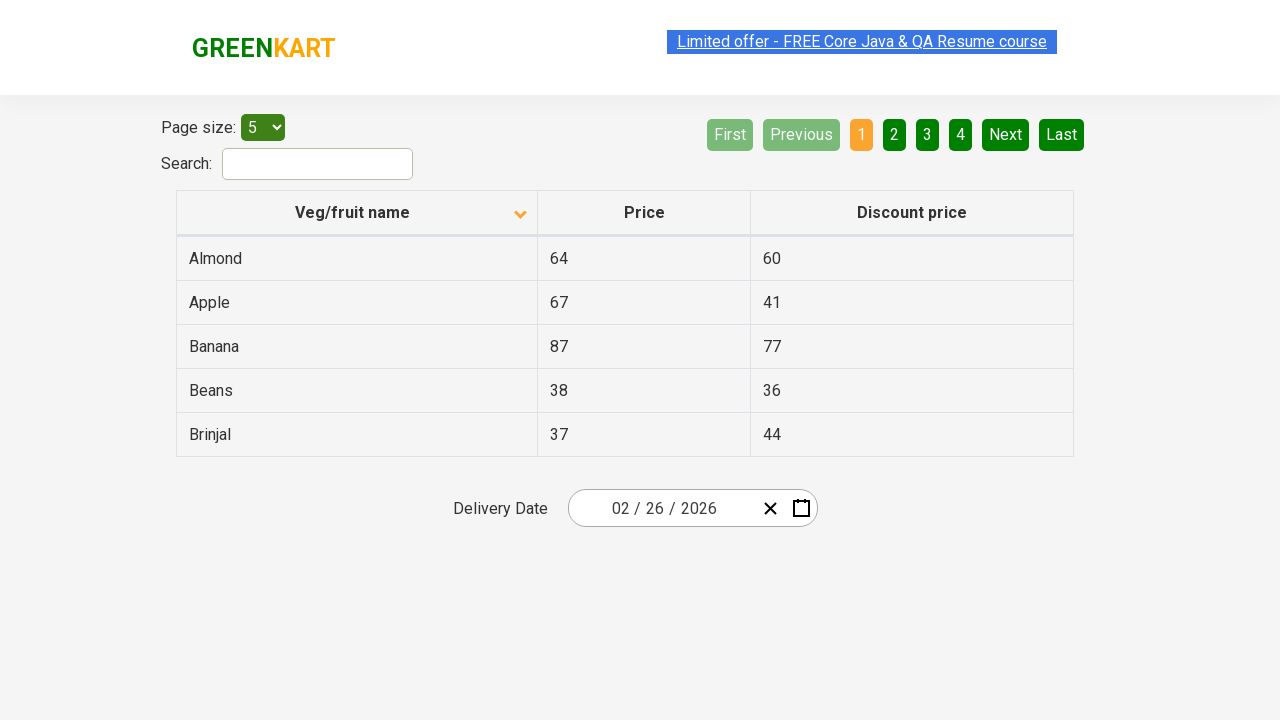

Verified that table contains data rows
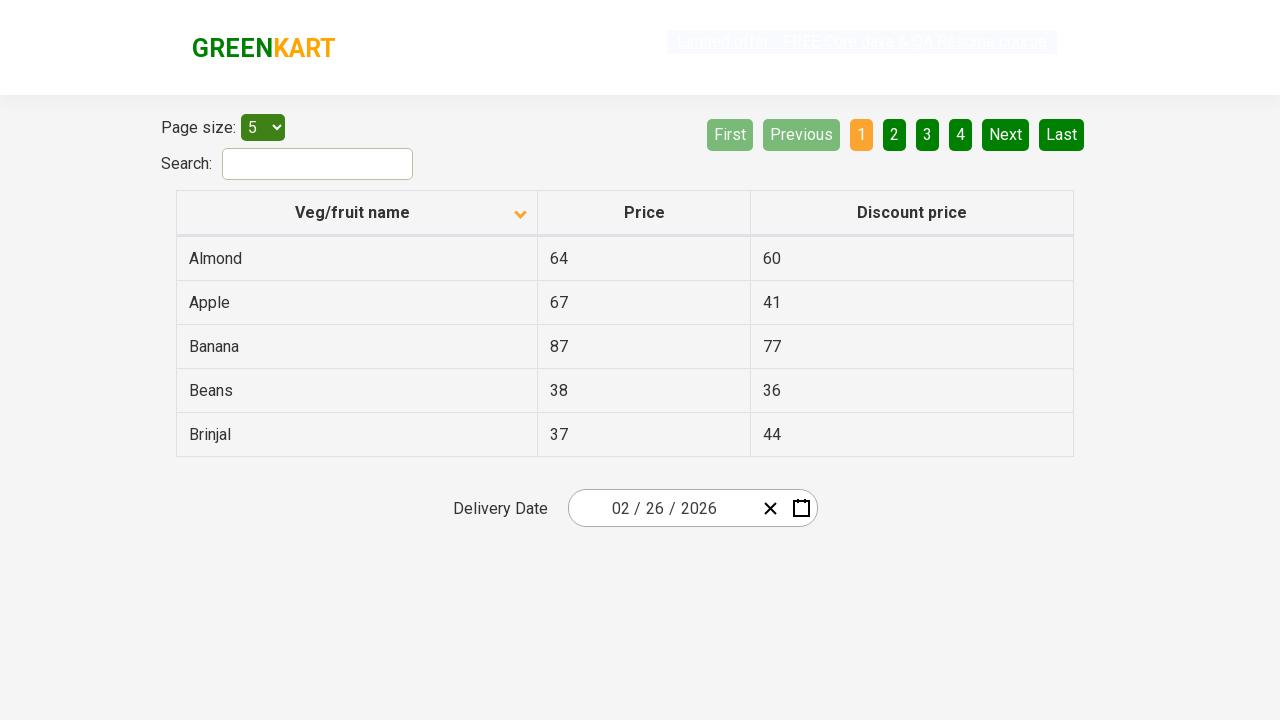

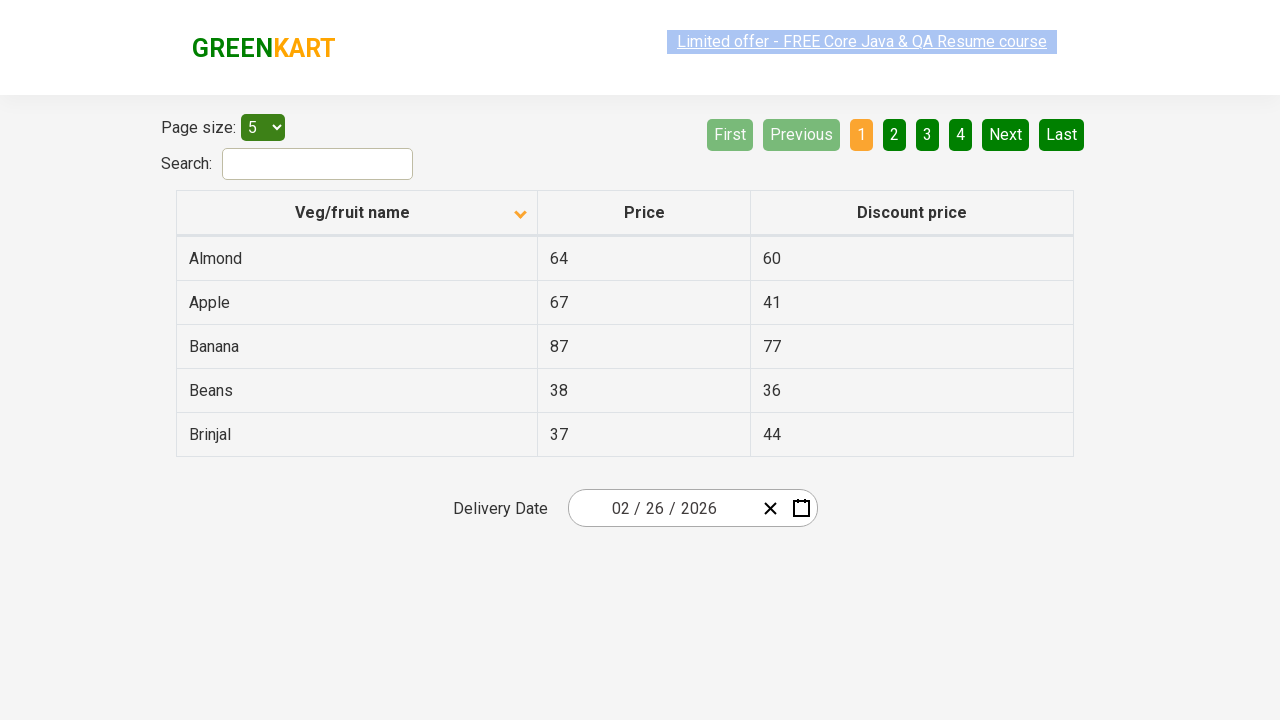